Tests checkbox functionality by verifying a specific checkbox is displayed and enabled, then clicking it and confirming it becomes selected

Starting URL: https://rahulshettyacademy.com/AutomationPractice/

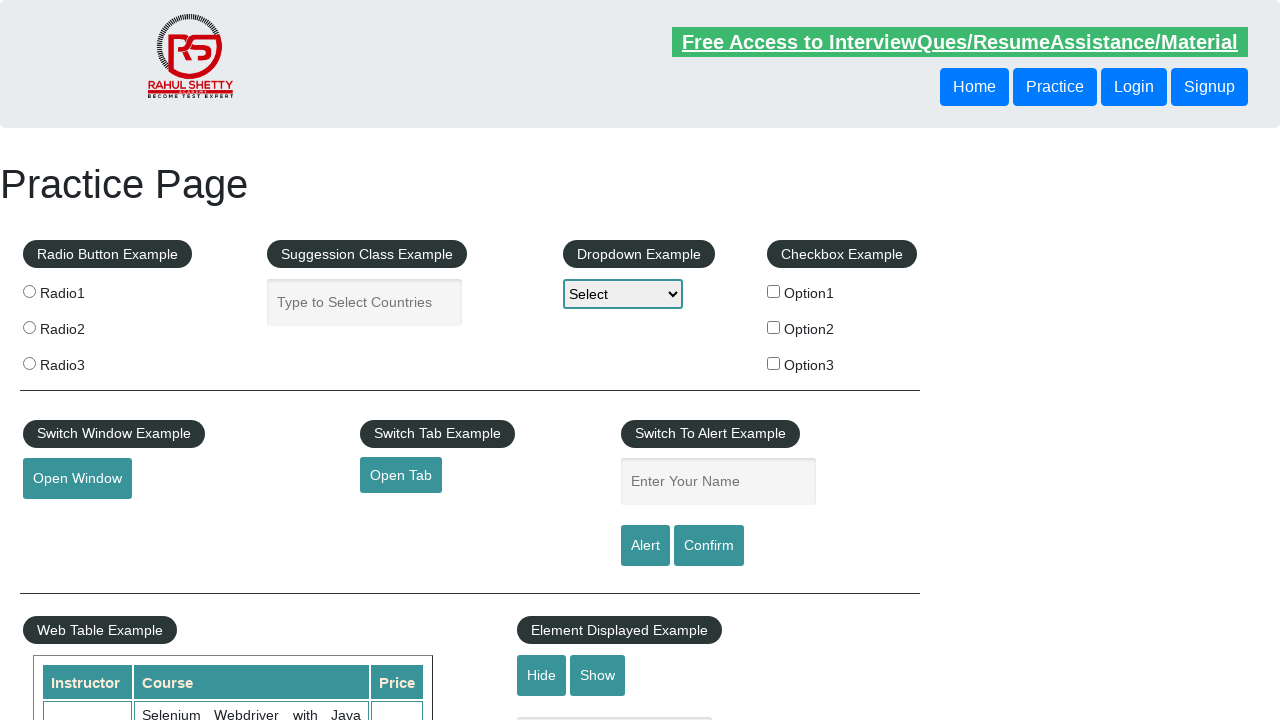

Waited for checkbox #checkBoxOption1 to load
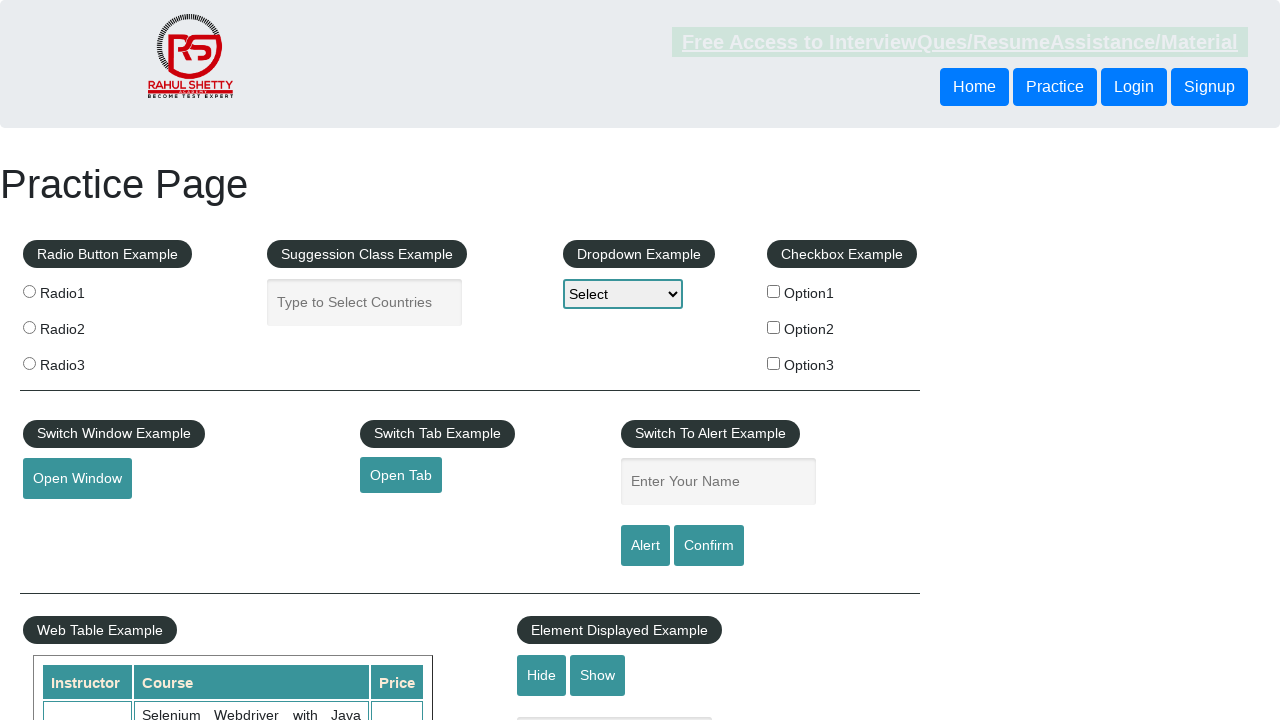

Located checkbox #checkBoxOption1
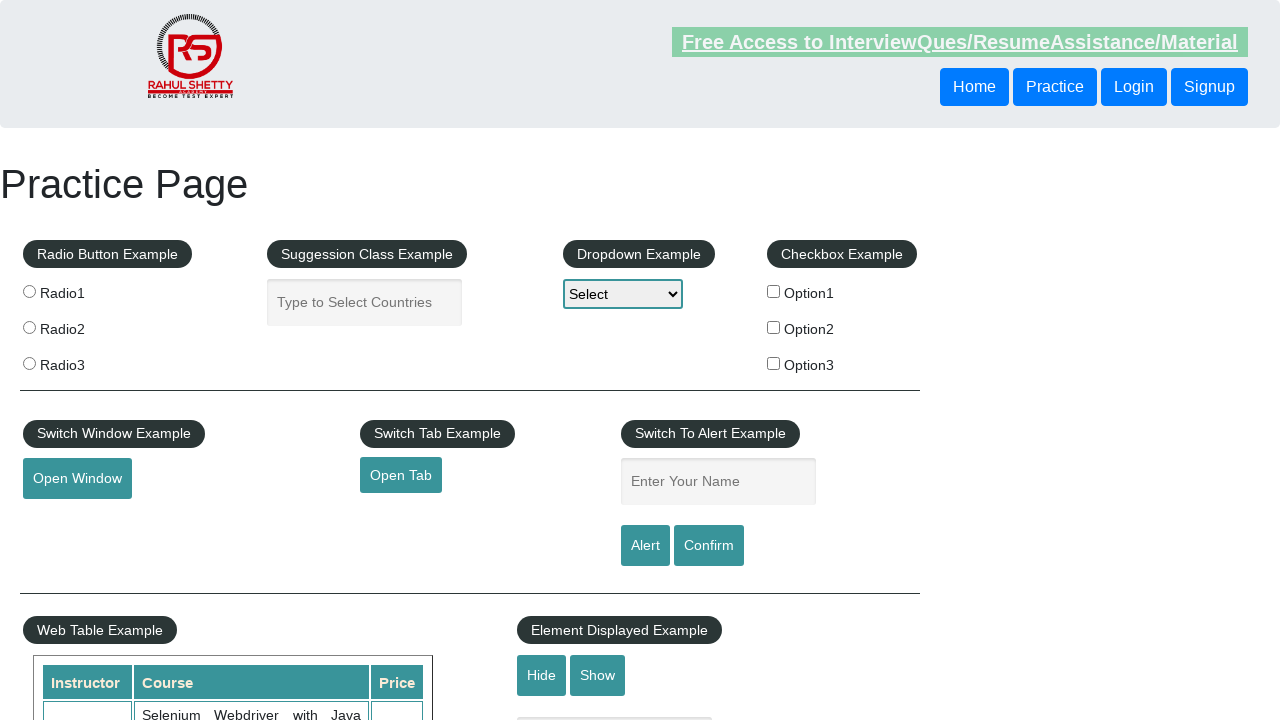

Verified checkbox is visible
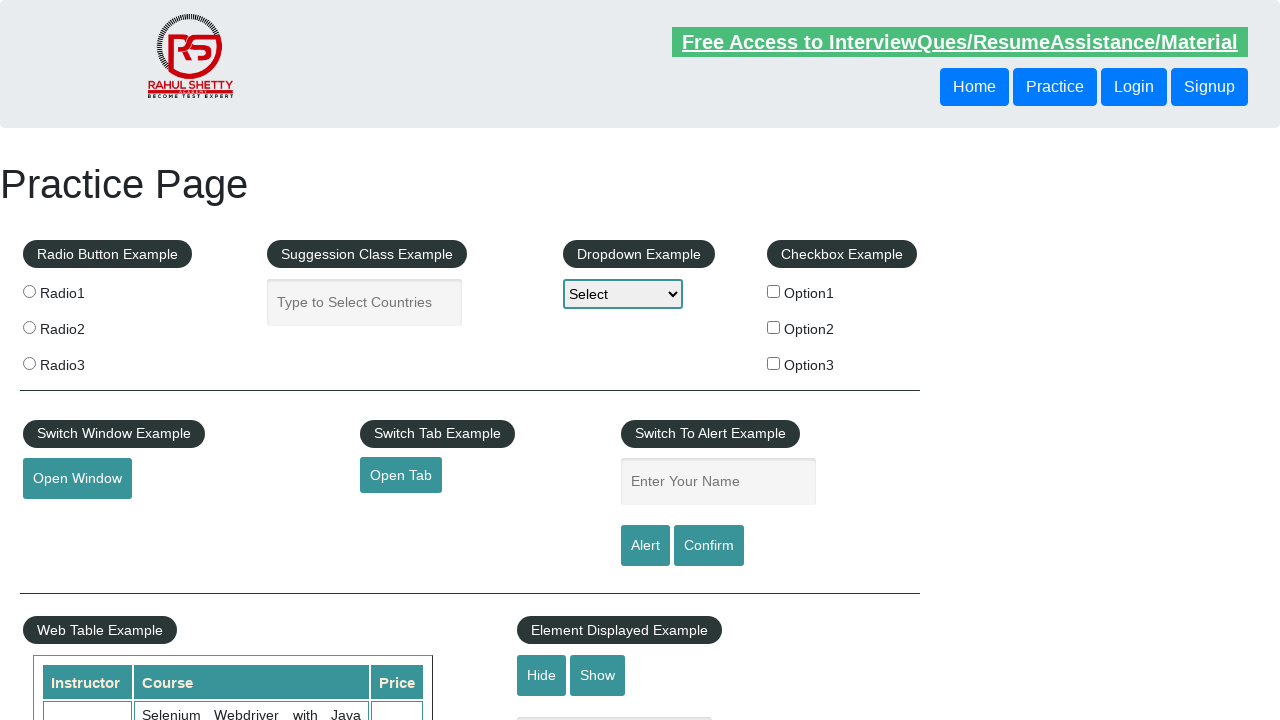

Verified checkbox is enabled
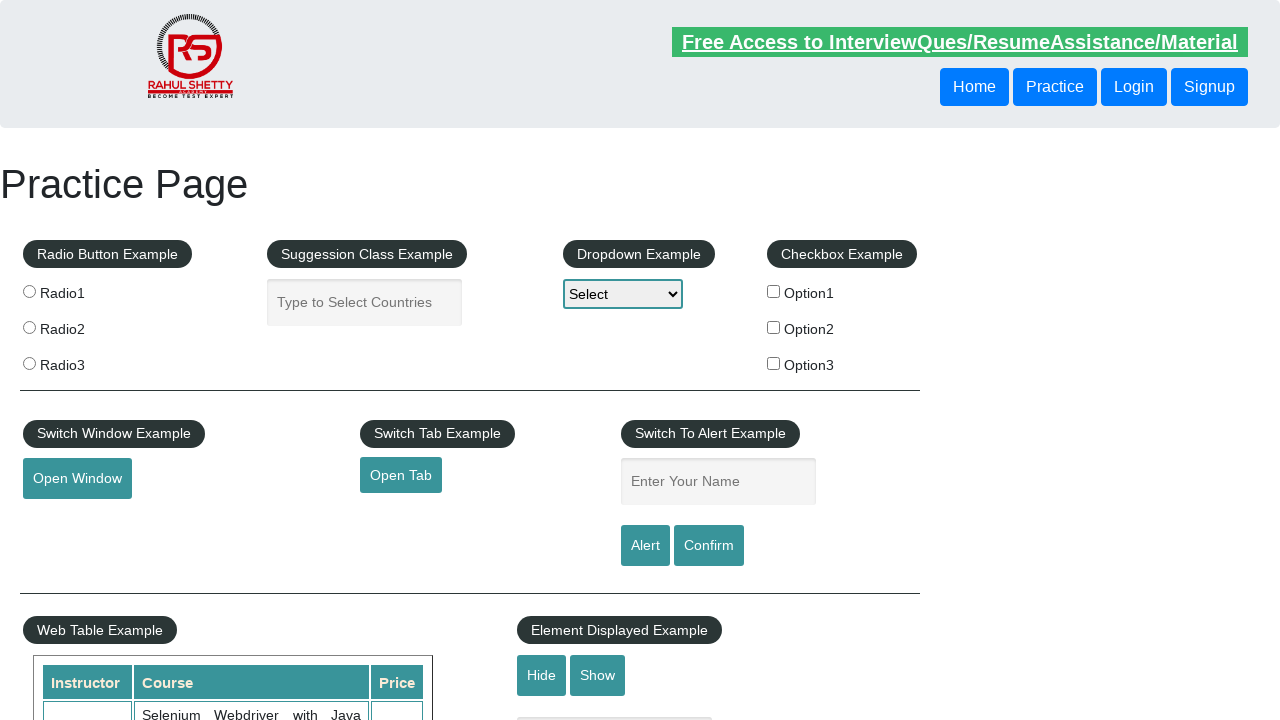

Clicked on checkbox #checkBoxOption1 at (774, 291) on #checkBoxOption1
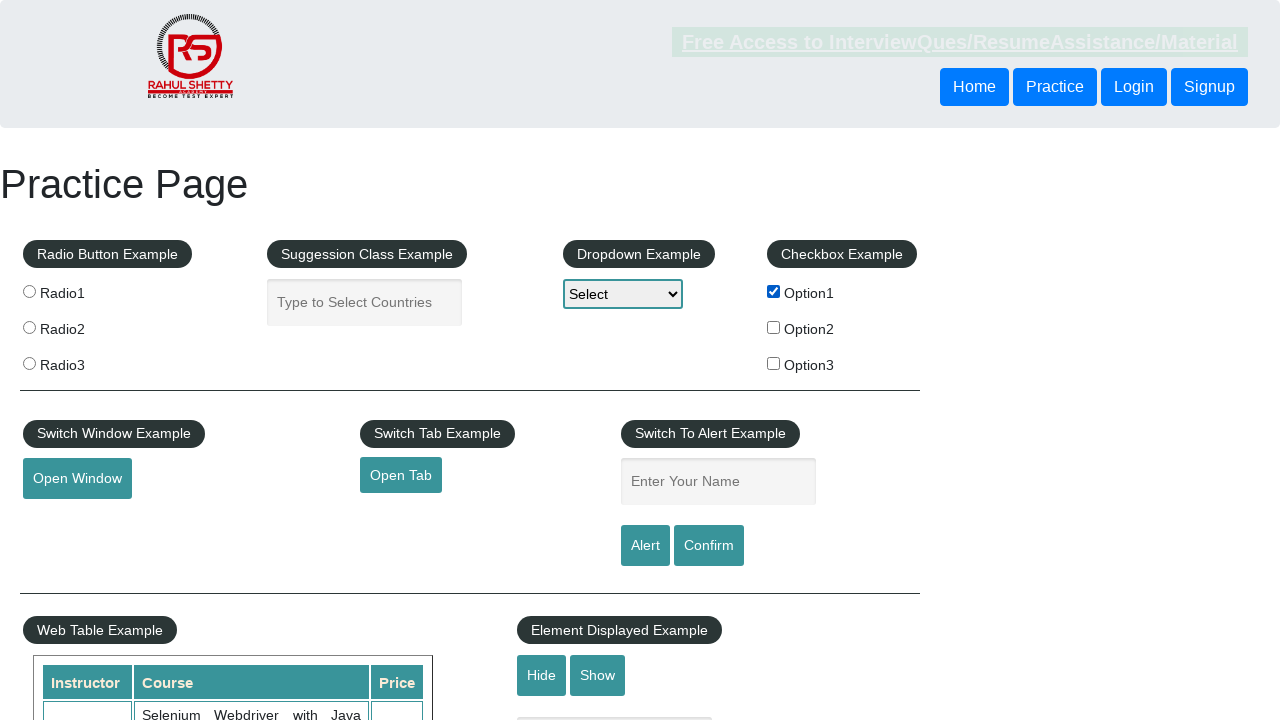

Verified checkbox is now selected after clicking
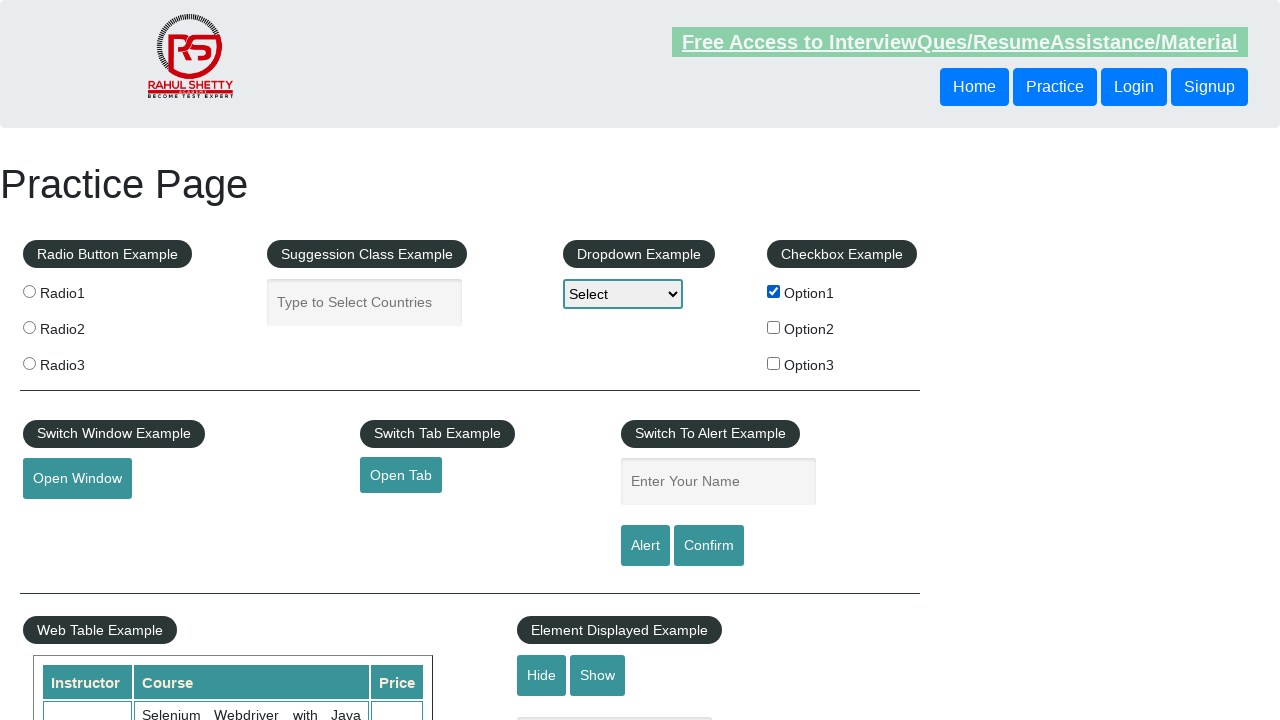

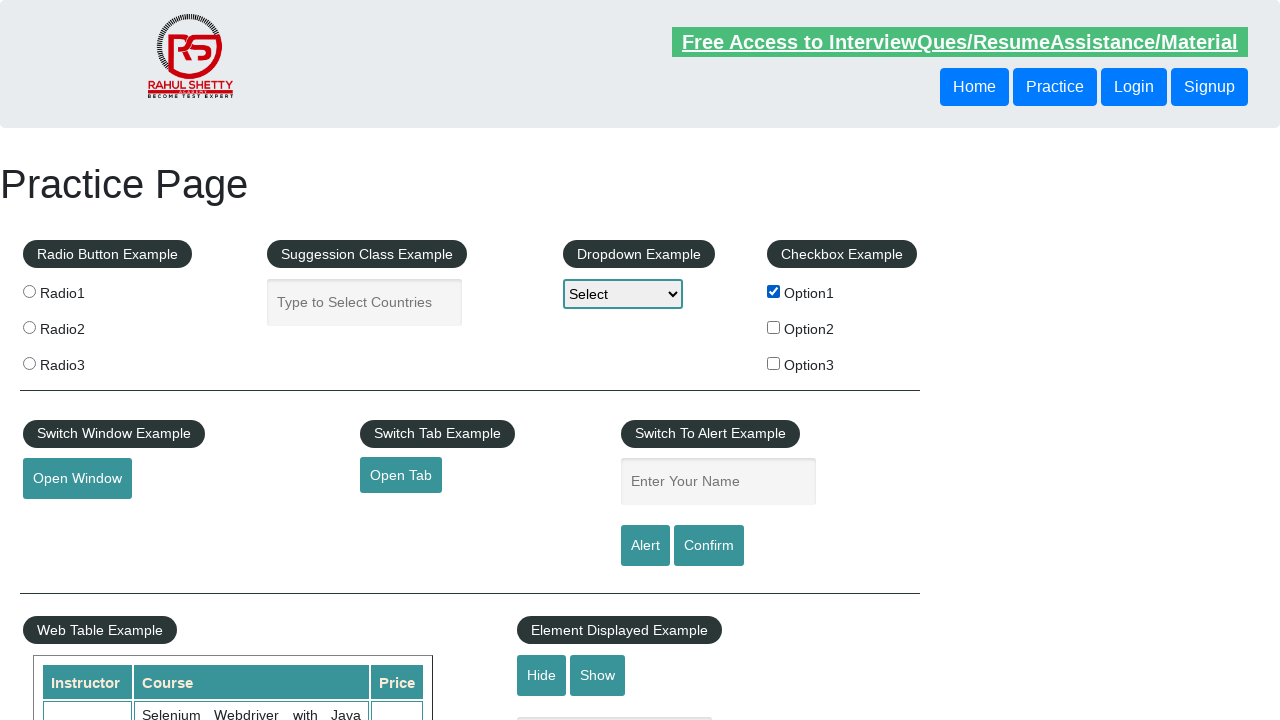